Tests a signup/contact form by filling in first name, last name, and email fields, then clicking the submit button.

Starting URL: http://secure-retreat-92358.herokuapp.com/

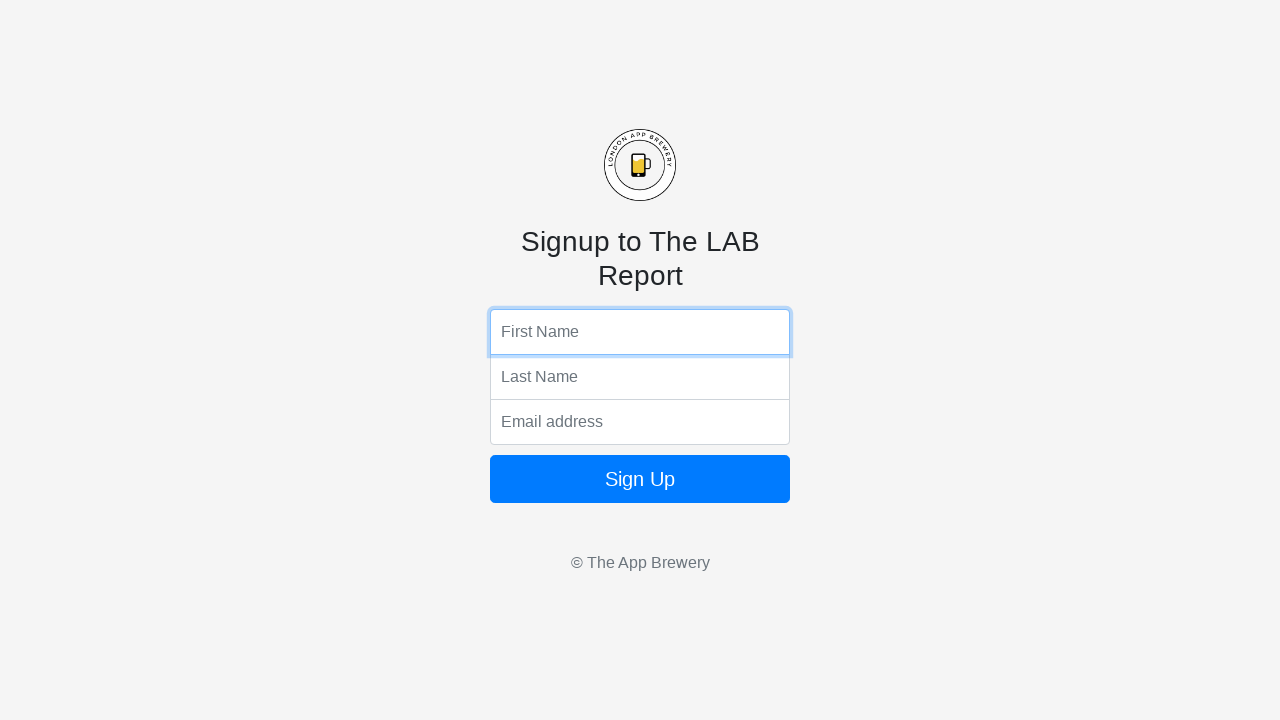

Filled first name field with 'Banny' on input[name='fName']
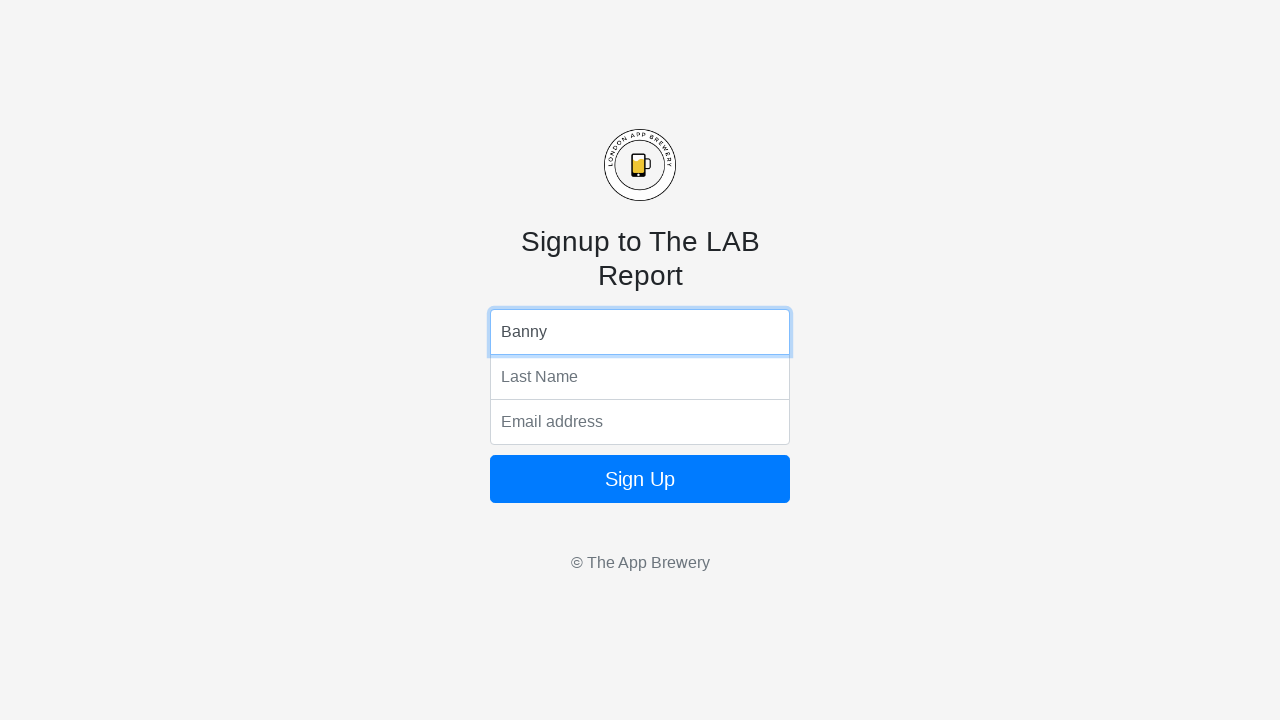

Filled last name field with 'Roj' on input[name='lName']
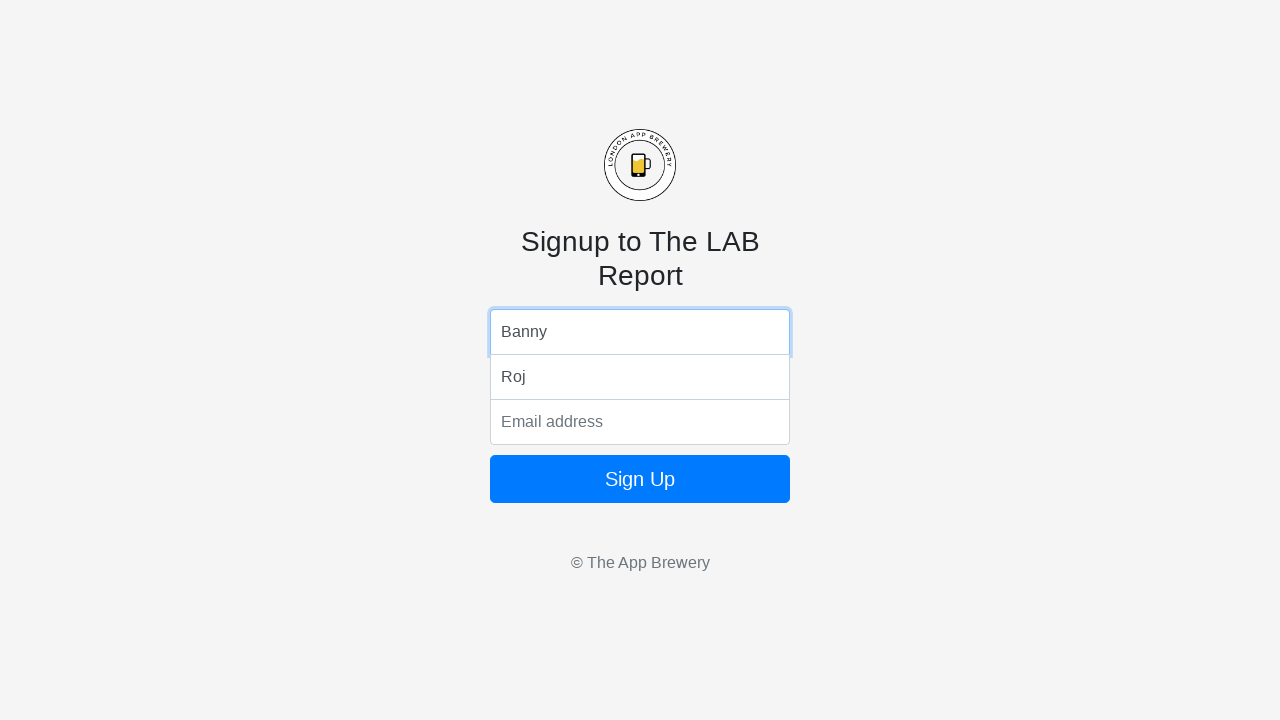

Filled email field with 'banny6x@gmail.com' on input[name='email']
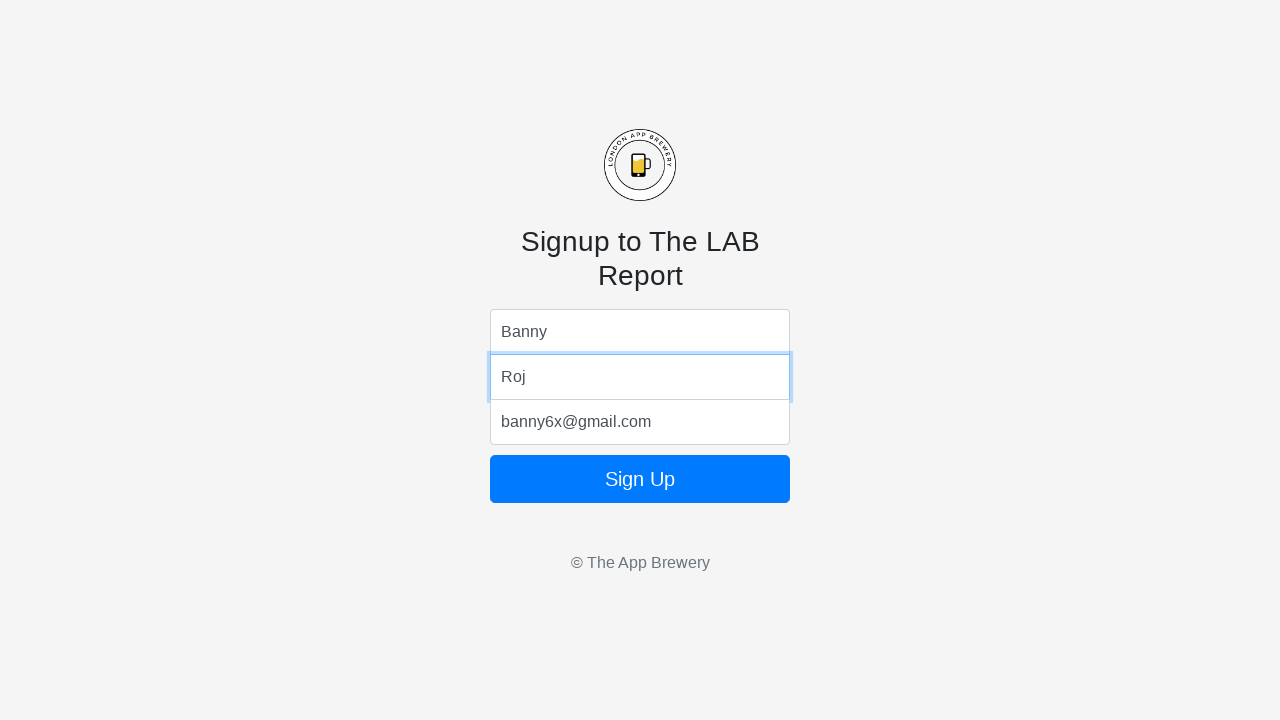

Clicked the submit button at (640, 479) on .btn-primary
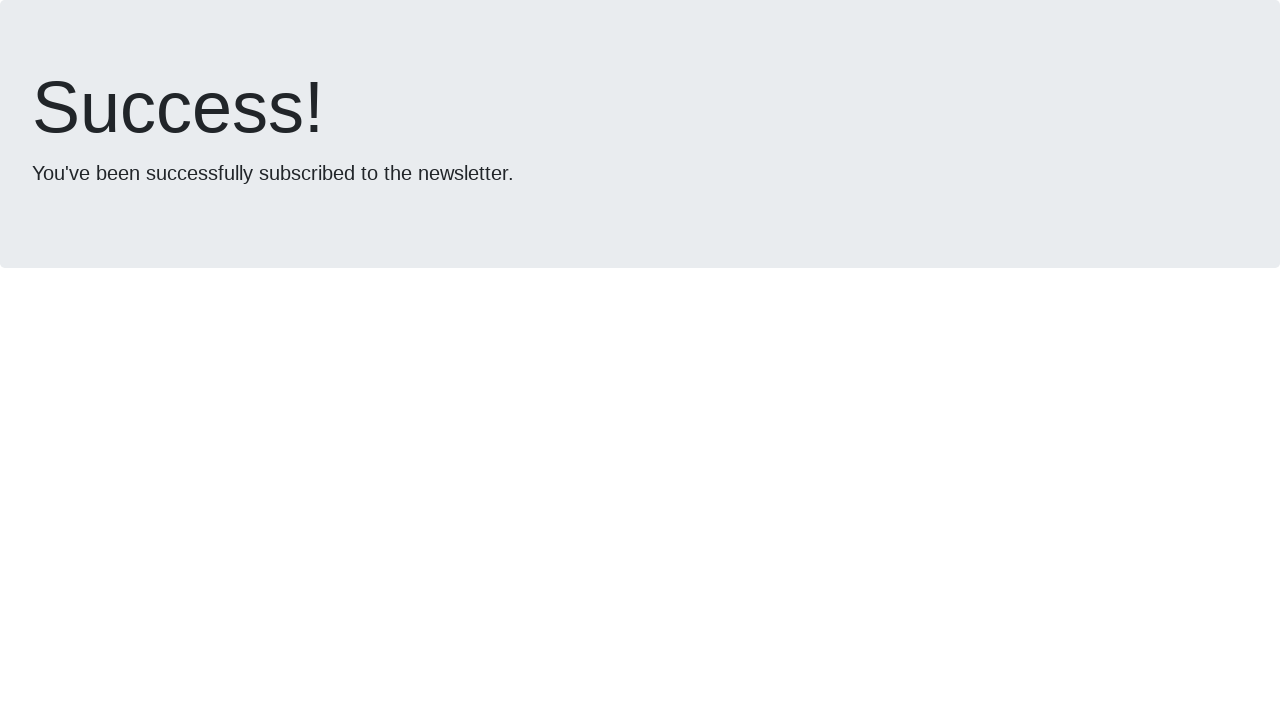

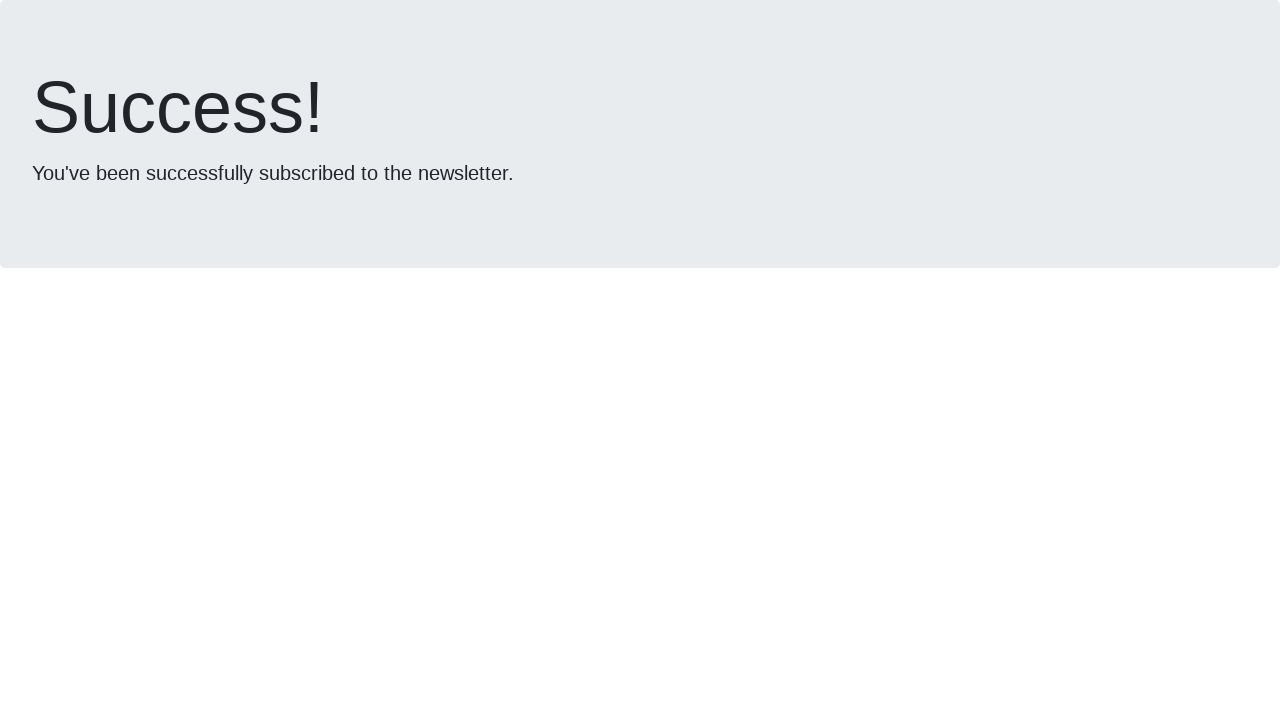